Tests checkbox and radio button interactions on W3Schools custom checkbox tutorial page by checking/unchecking checkboxes and selecting radio buttons

Starting URL: https://www.w3schools.com/howto/howto_css_custom_checkbox.asp

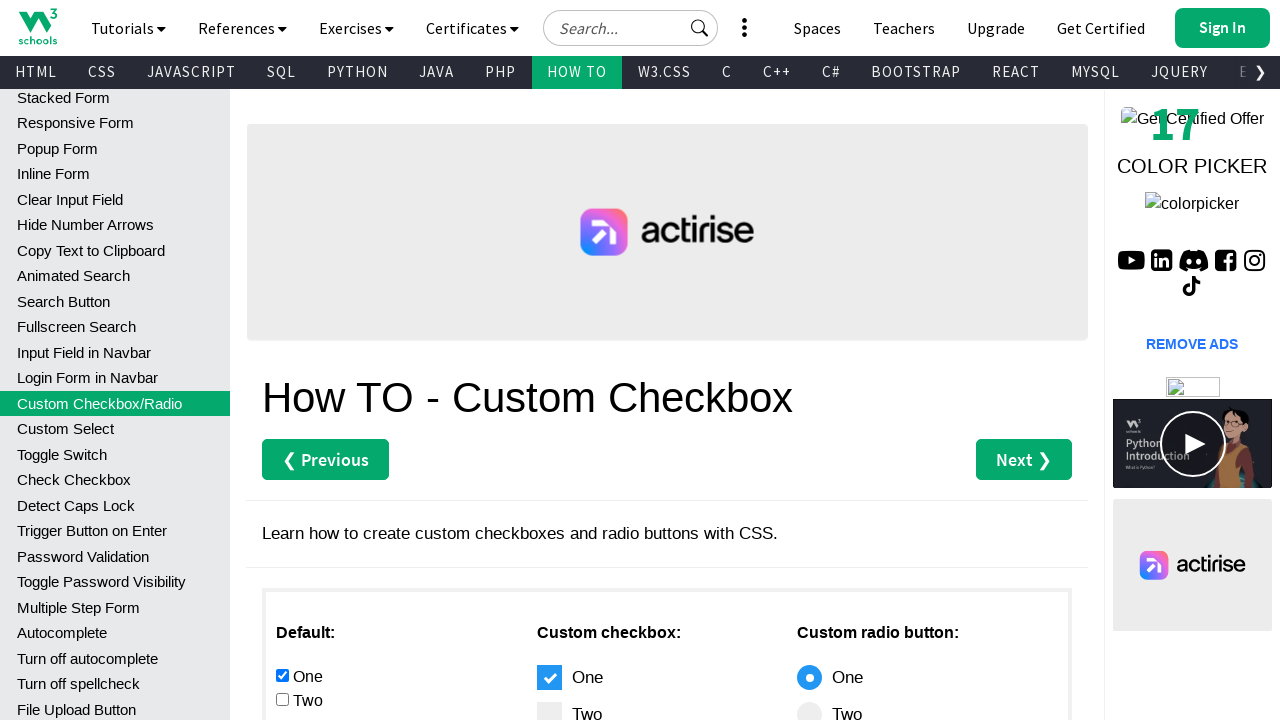

Located all checkbox inputs in the main content area
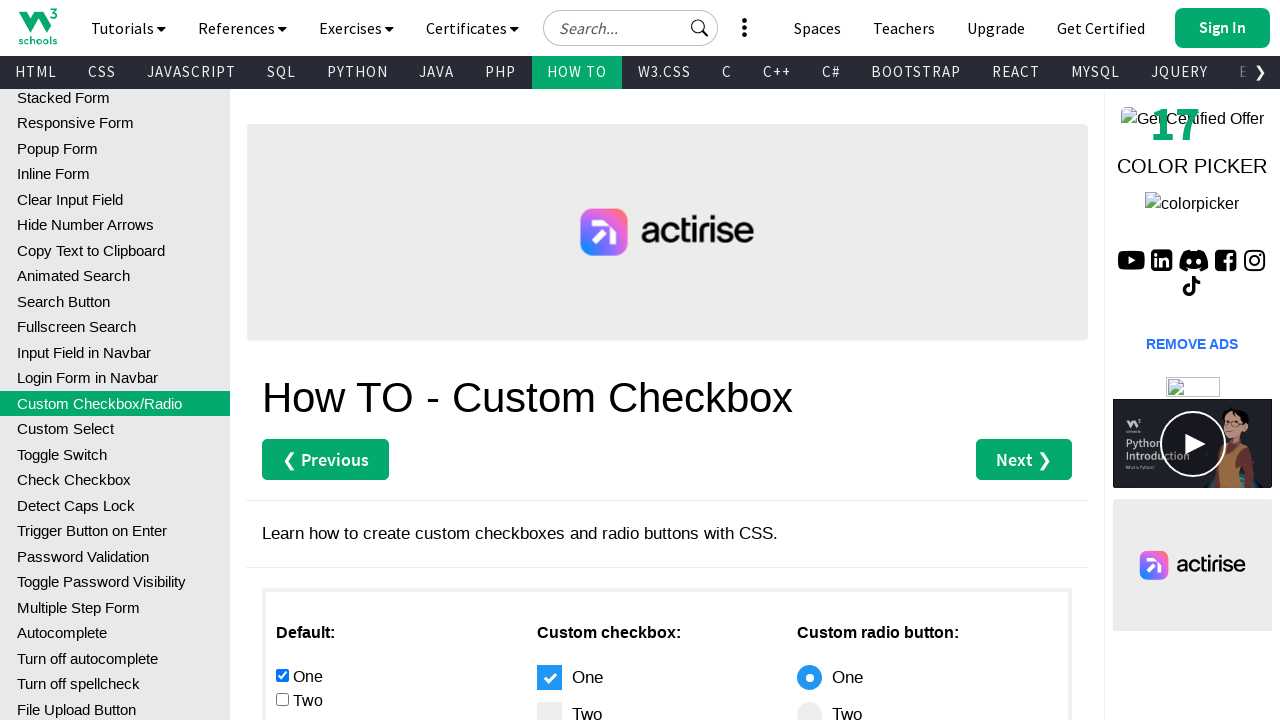

Checked the second checkbox at (282, 699) on #main div :nth-child(1) input[type='checkbox'] >> nth=1
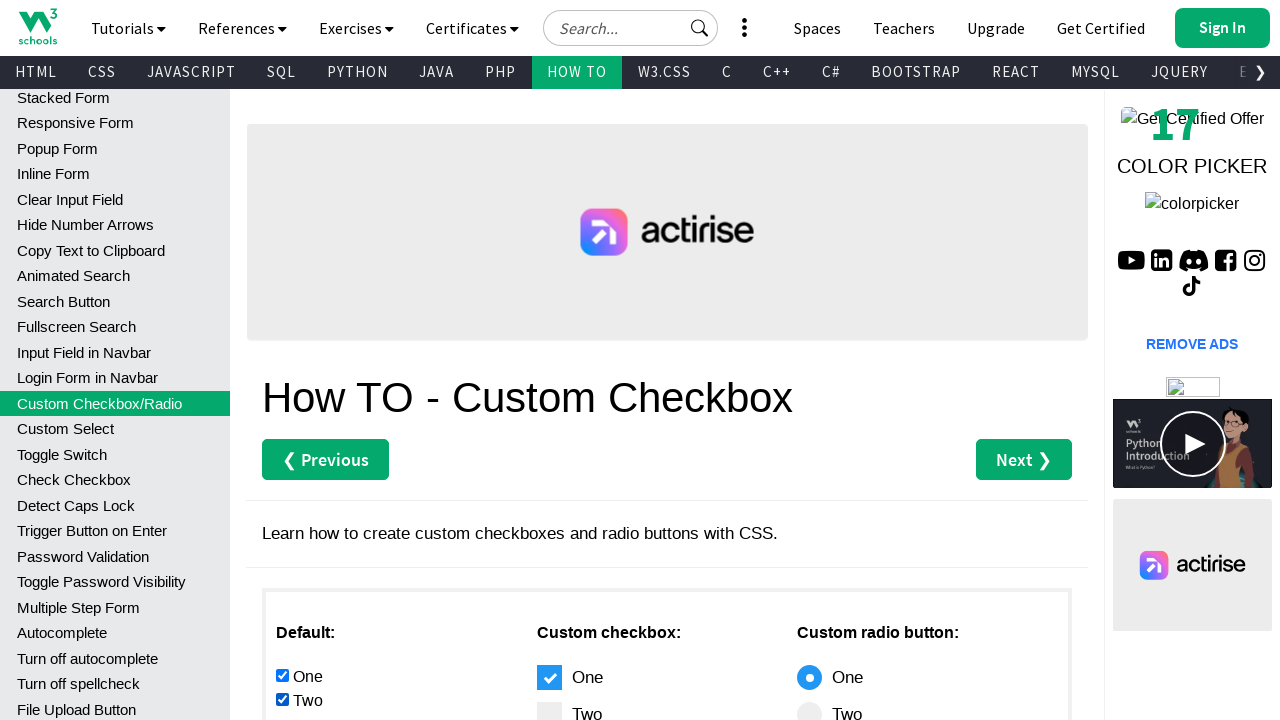

Unchecked the first checkbox at (282, 675) on #main div :nth-child(1) input[type='checkbox'] >> nth=0
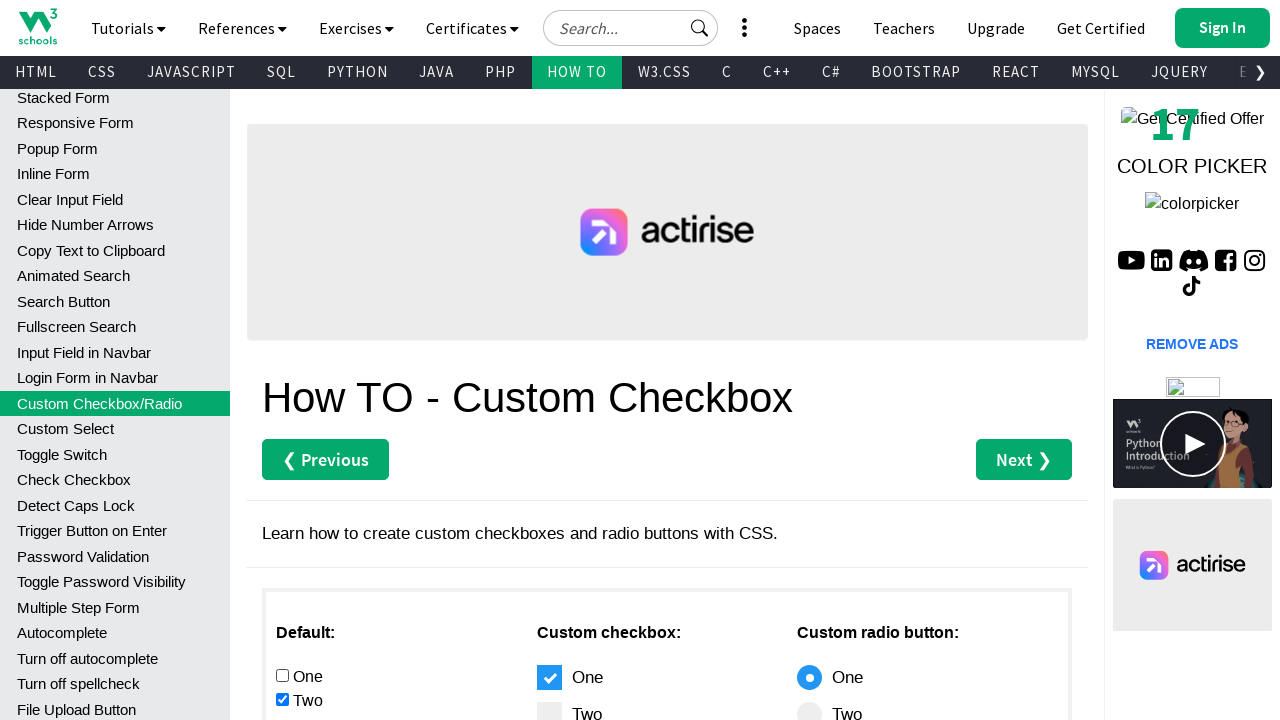

Located all radio button inputs in the main content area
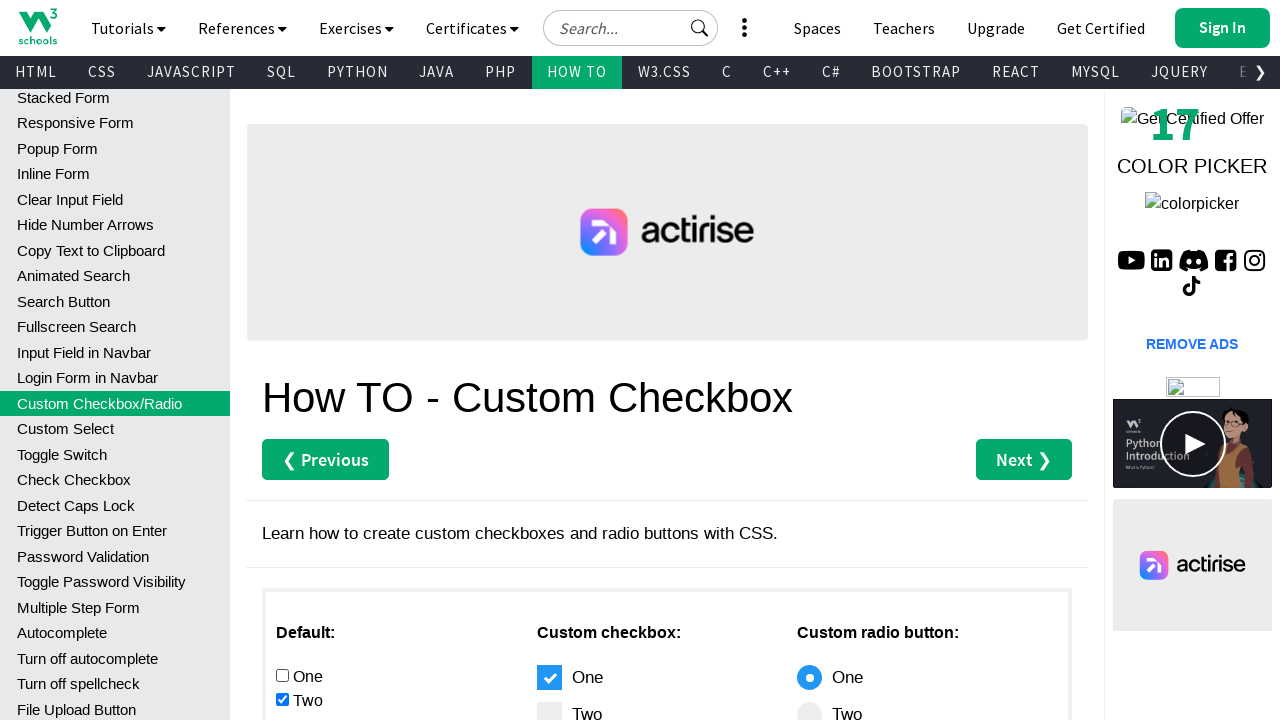

Selected the second radio button at (282, 360) on #main div :nth-child(1) input[type='radio'] >> nth=1
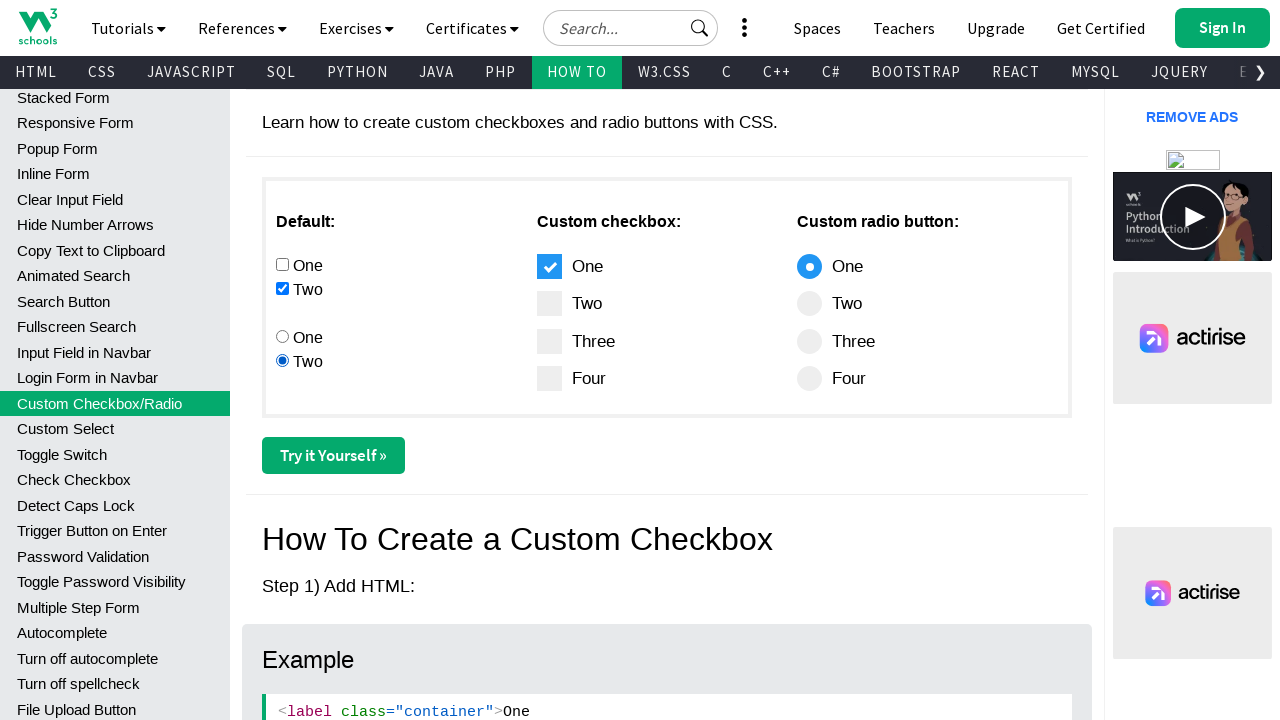

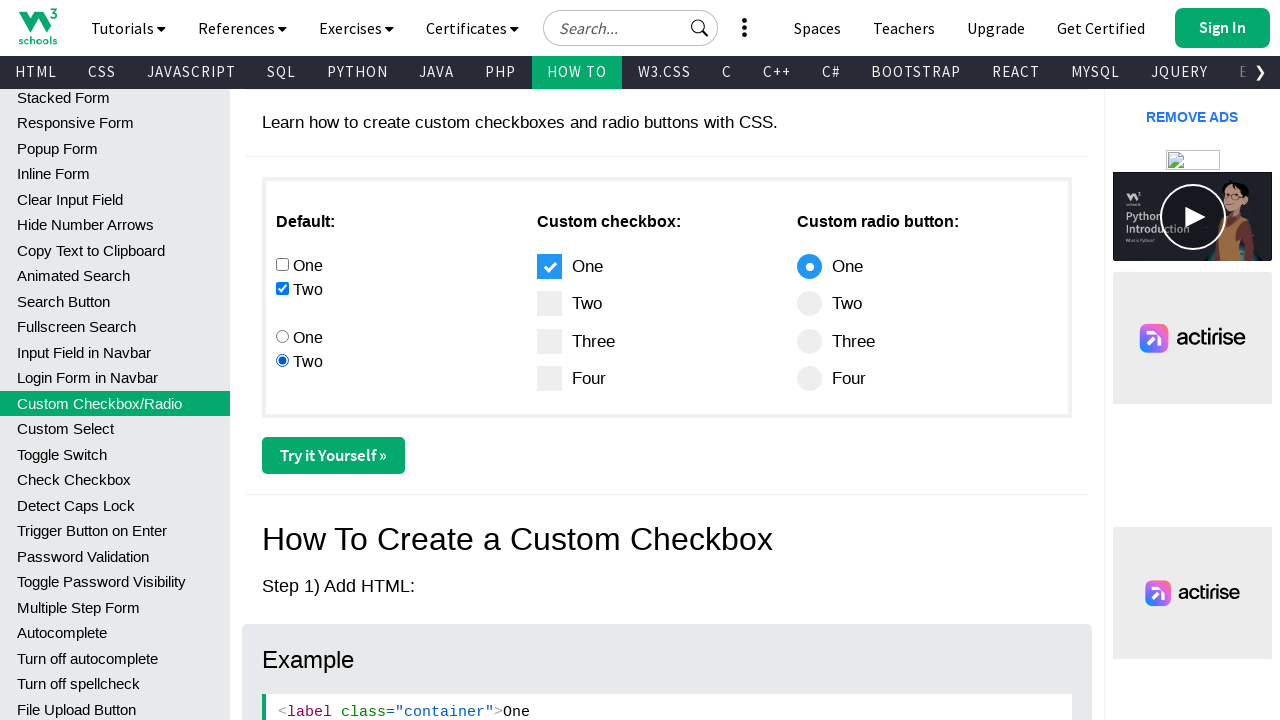